Selects multiple items with Ctrl key and verifies their background colors change

Starting URL: https://demoqa.com/selectable

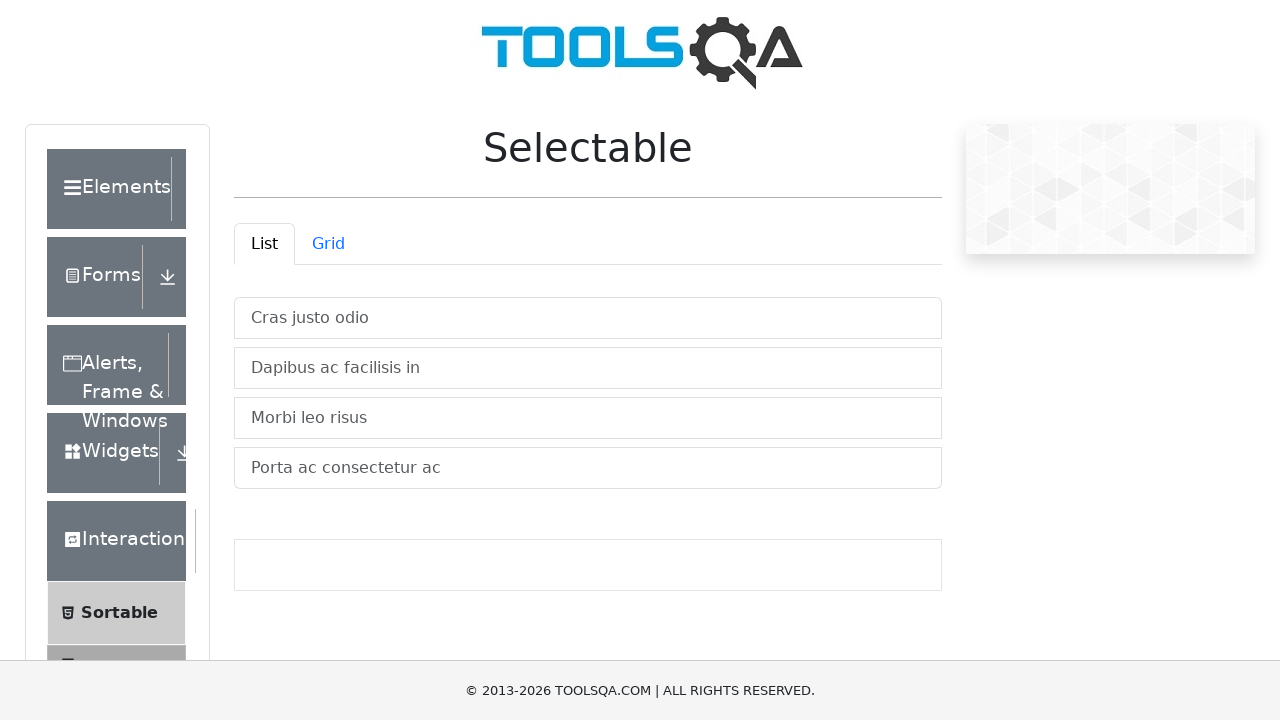

Located first item in vertical list container
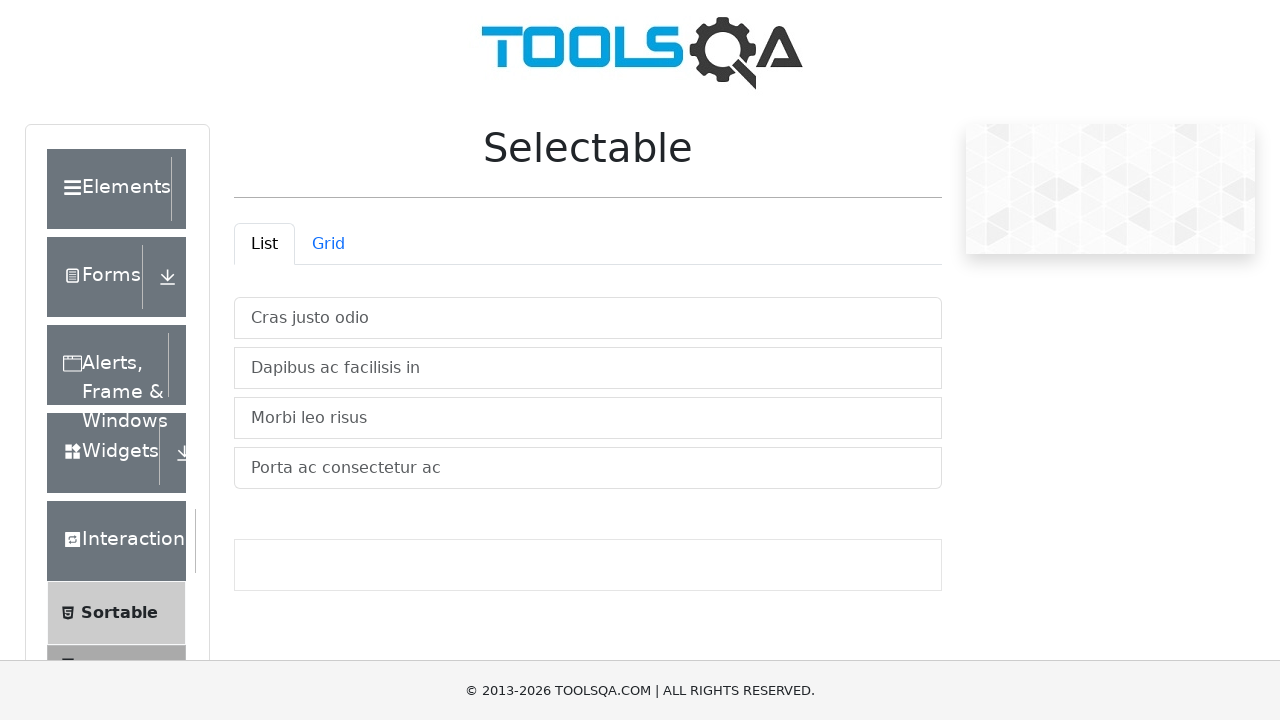

Located second item in vertical list container
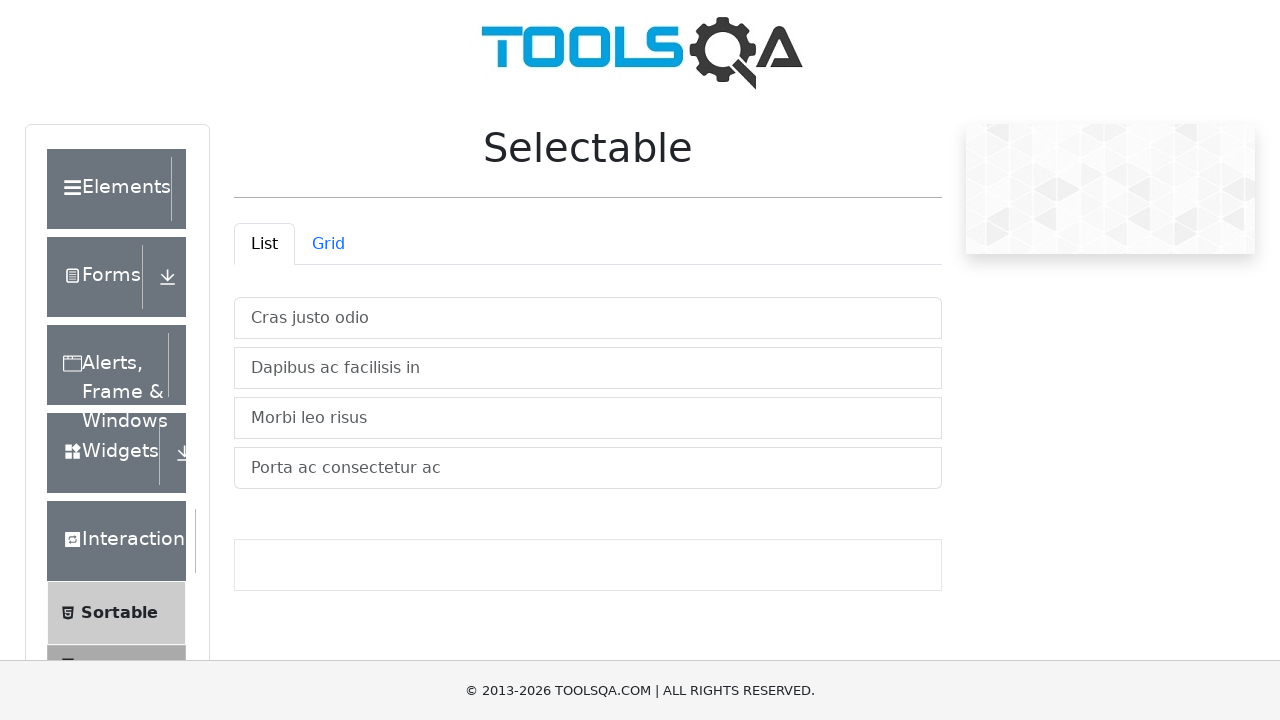

Located third item in vertical list container
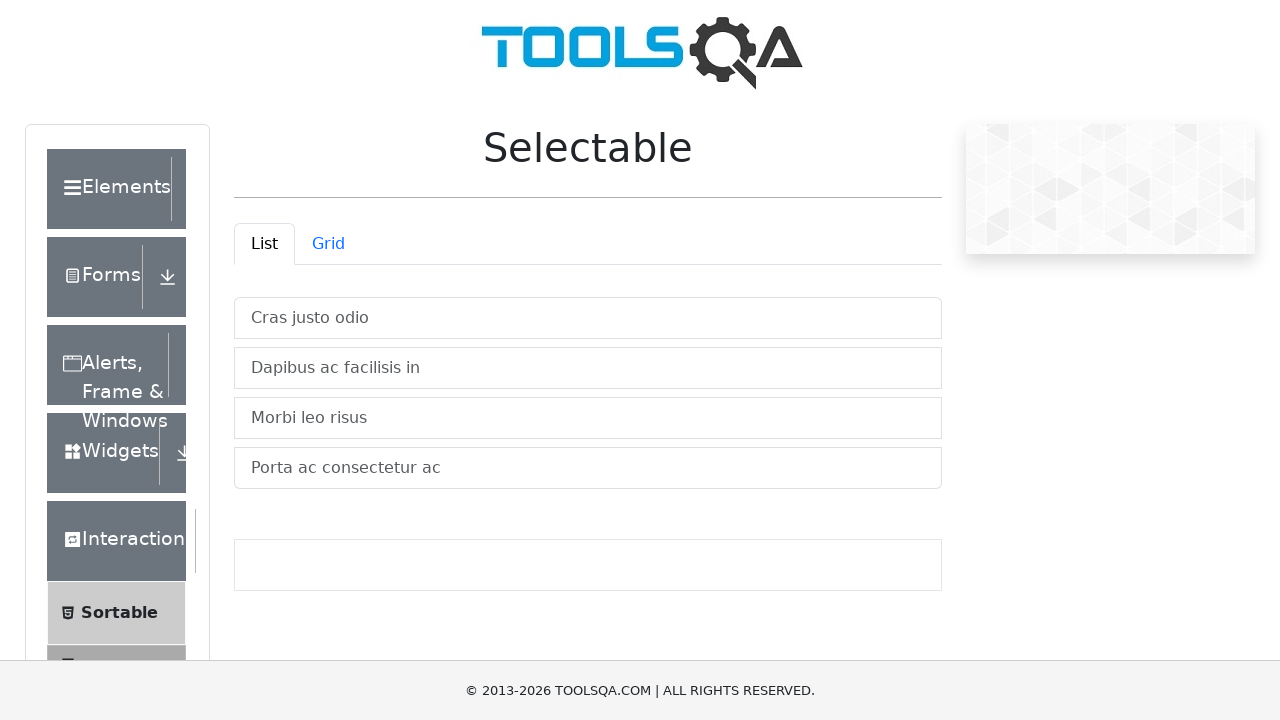

Evaluated background color of first item before selection
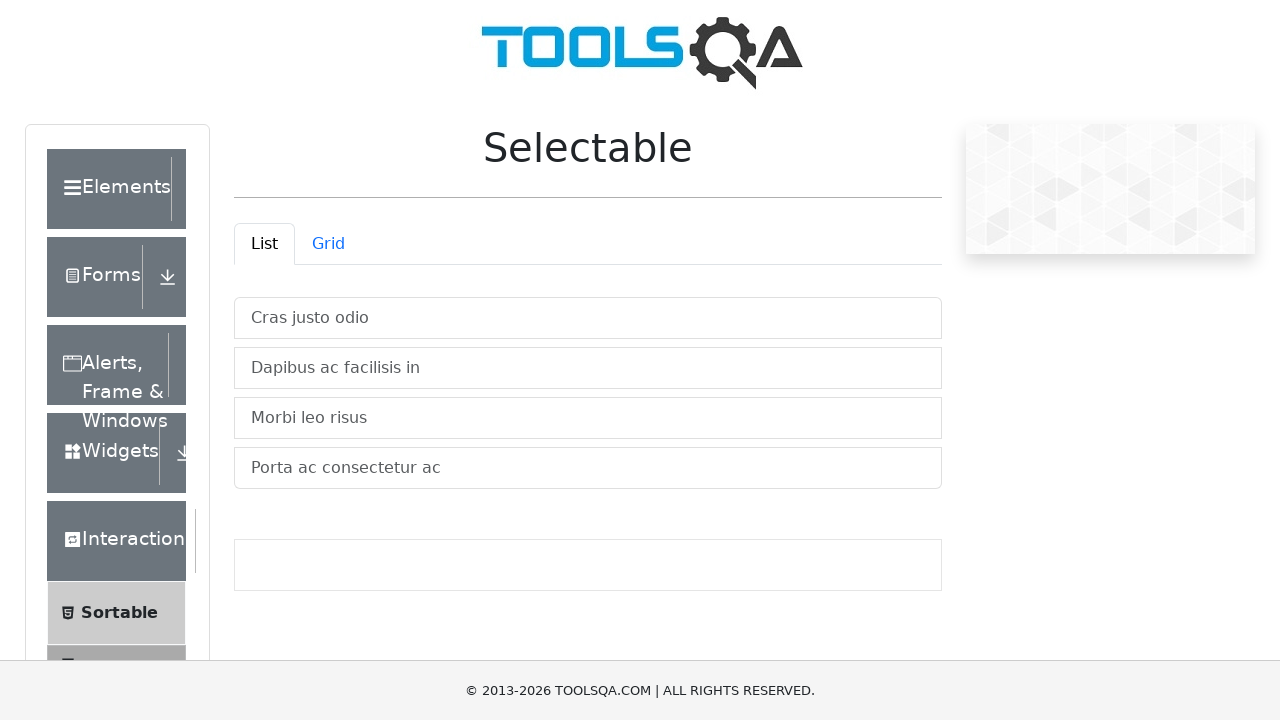

Evaluated background color of second item before selection
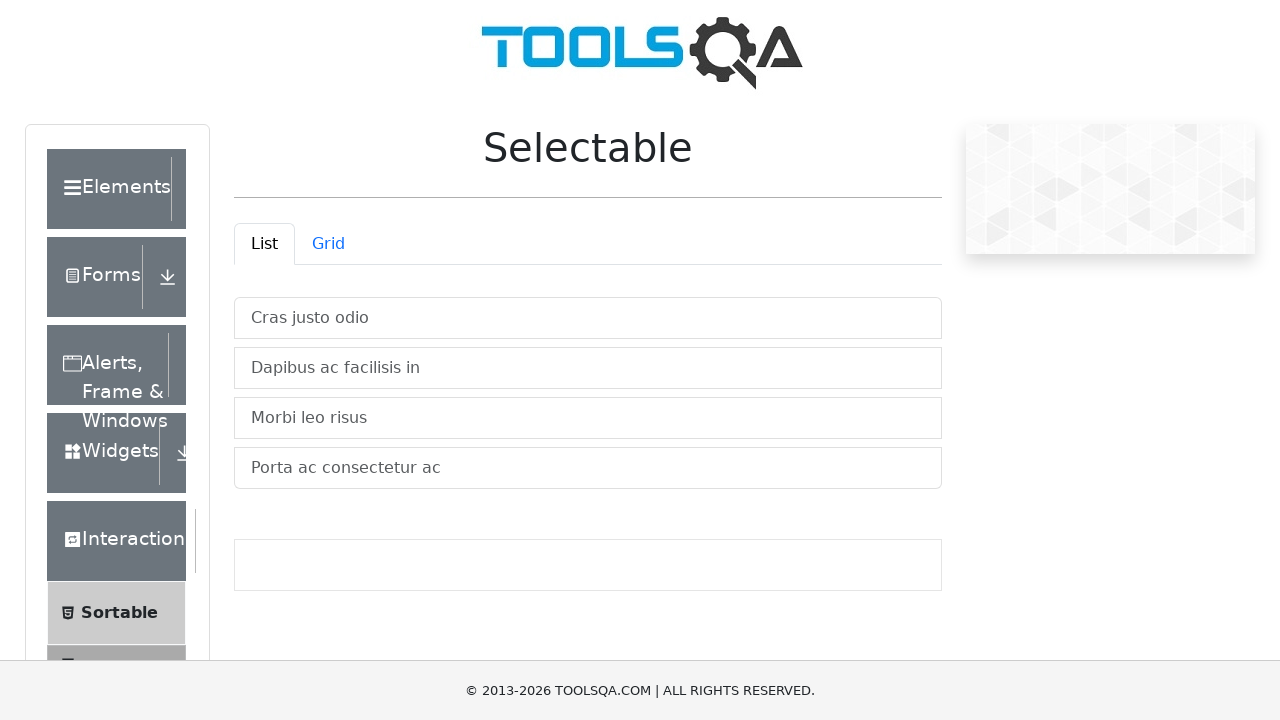

Evaluated background color of third item before selection
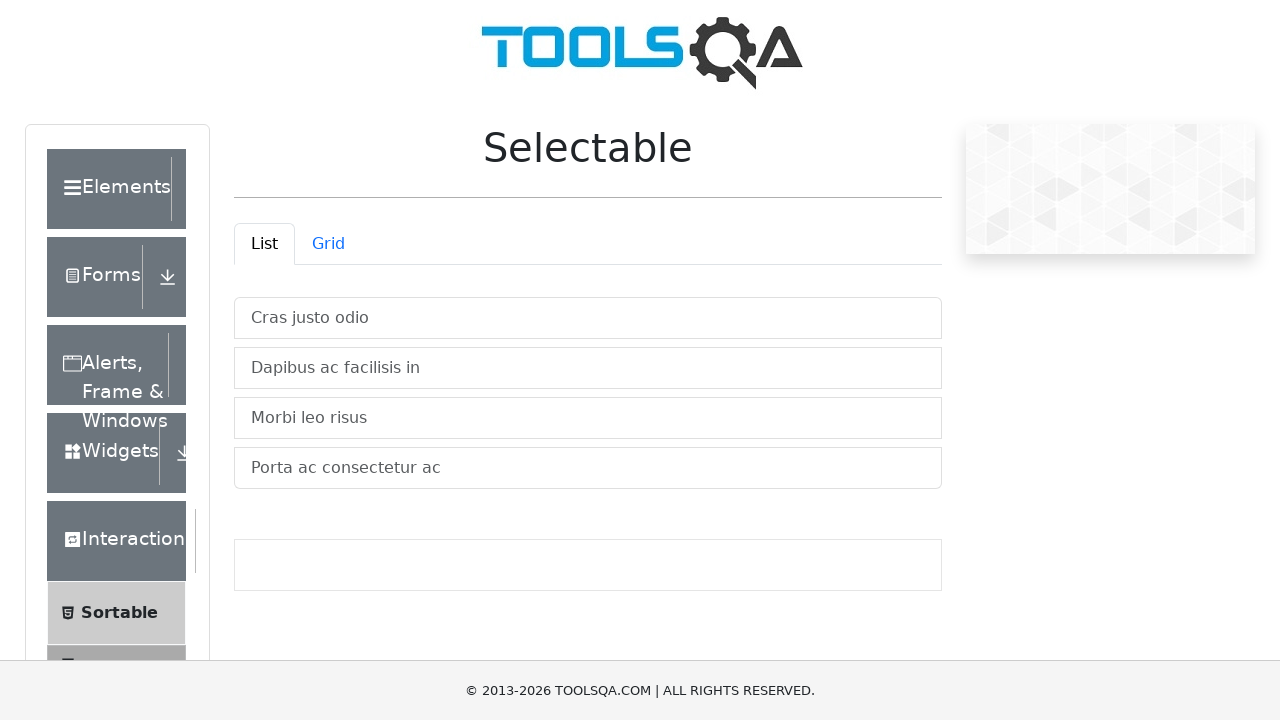

Clicked first item with Ctrl key held at (588, 318) on //*[@id='verticalListContainer']//li[1]
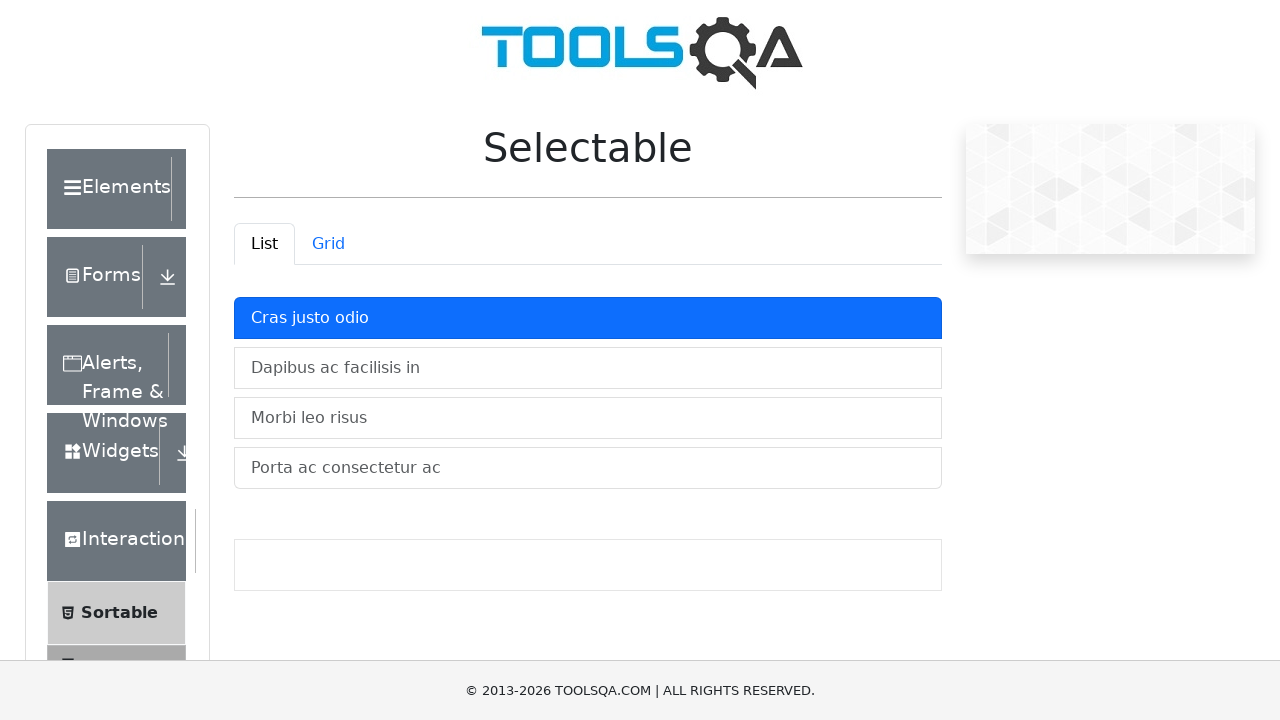

Clicked second item with Ctrl key held at (588, 368) on //*[@id='verticalListContainer']//li[2]
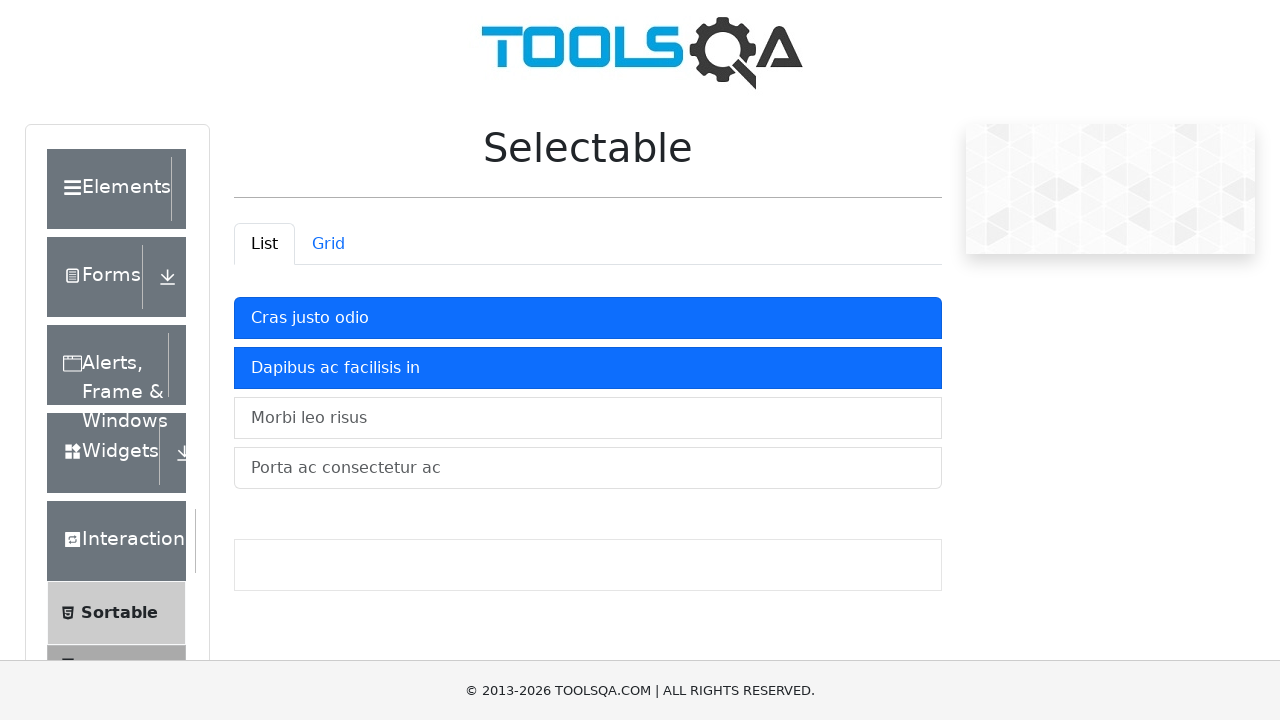

Clicked third item with Ctrl key held at (588, 418) on //*[@id='verticalListContainer']//li[3]
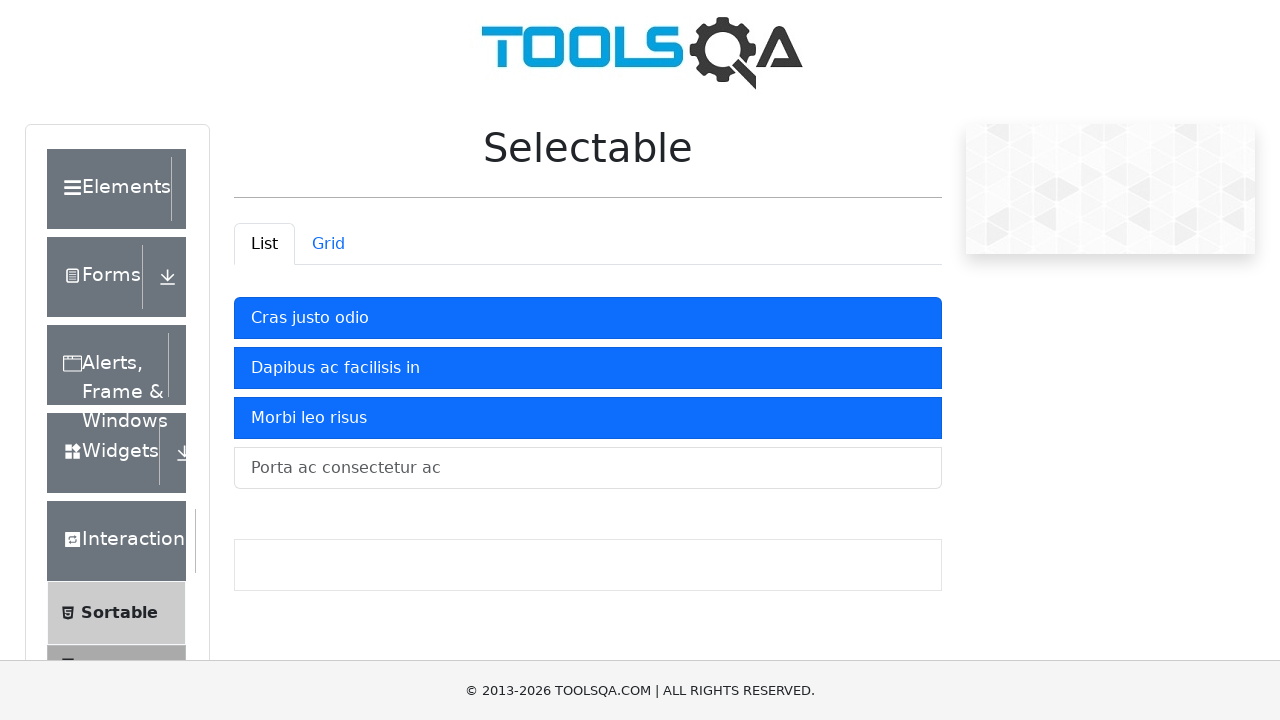

Evaluated background color of first item after selection
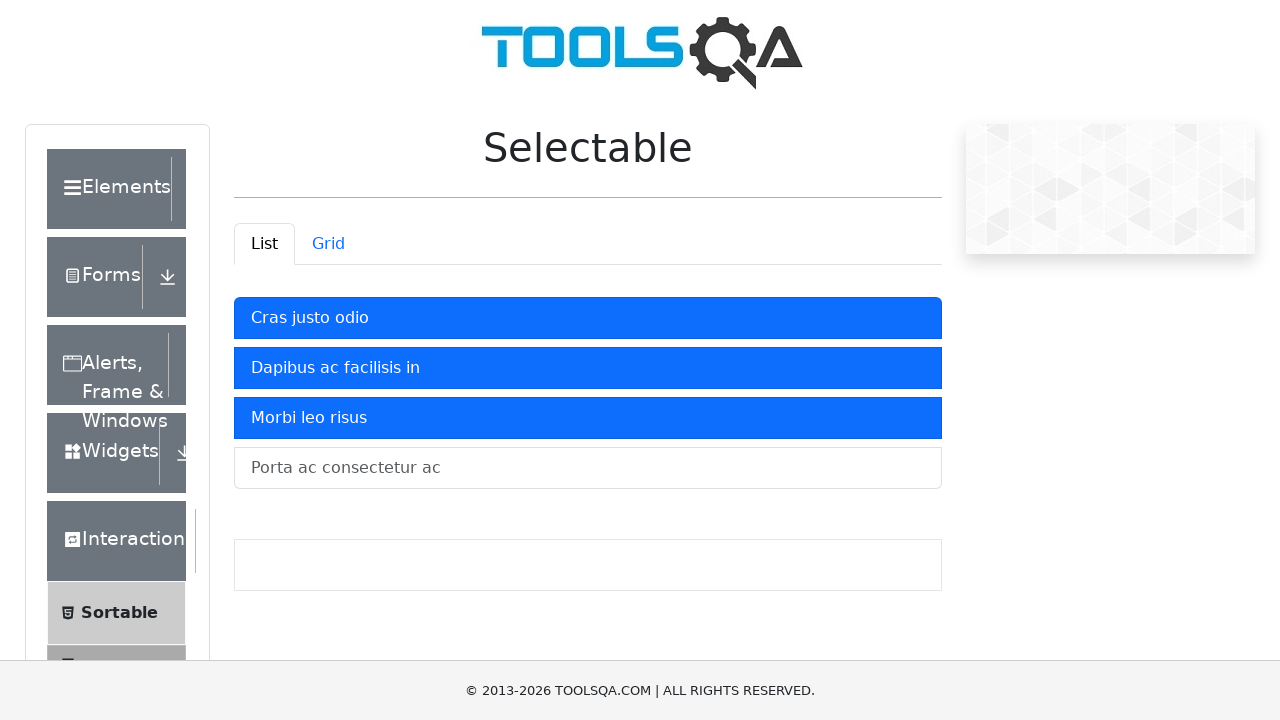

Evaluated background color of second item after selection
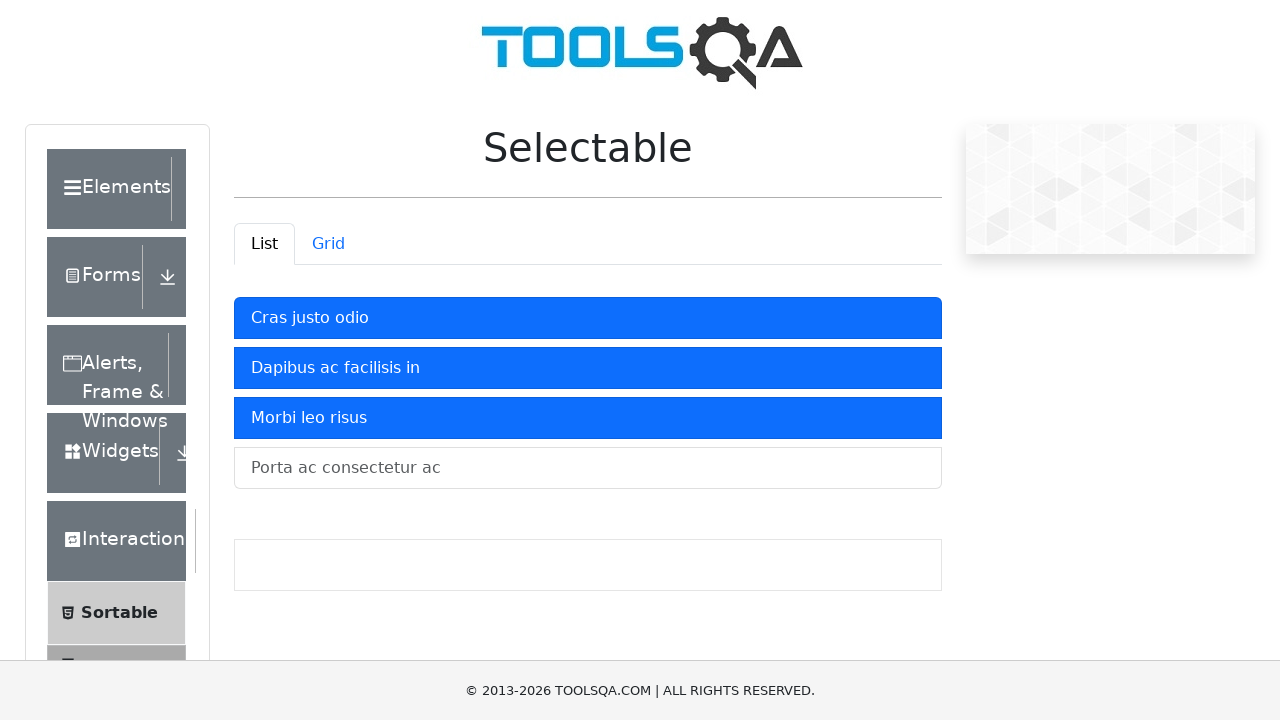

Evaluated background color of third item after selection
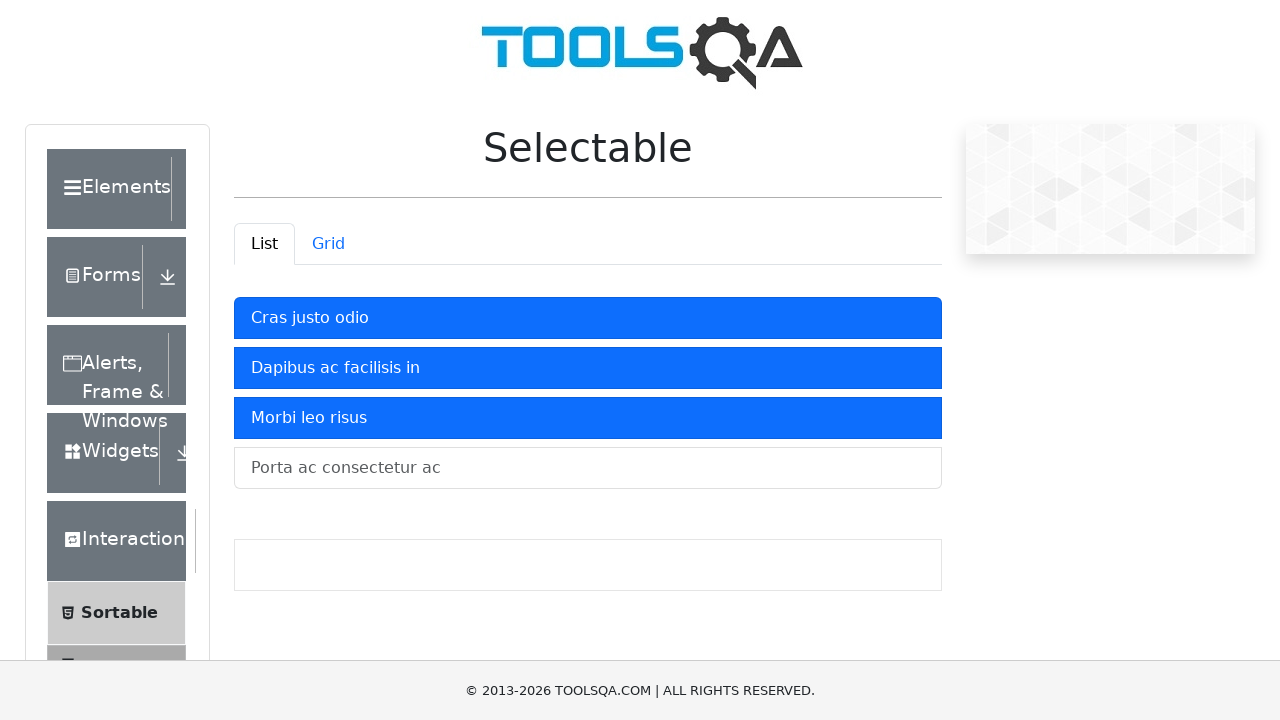

Verified first item background color changed after selection
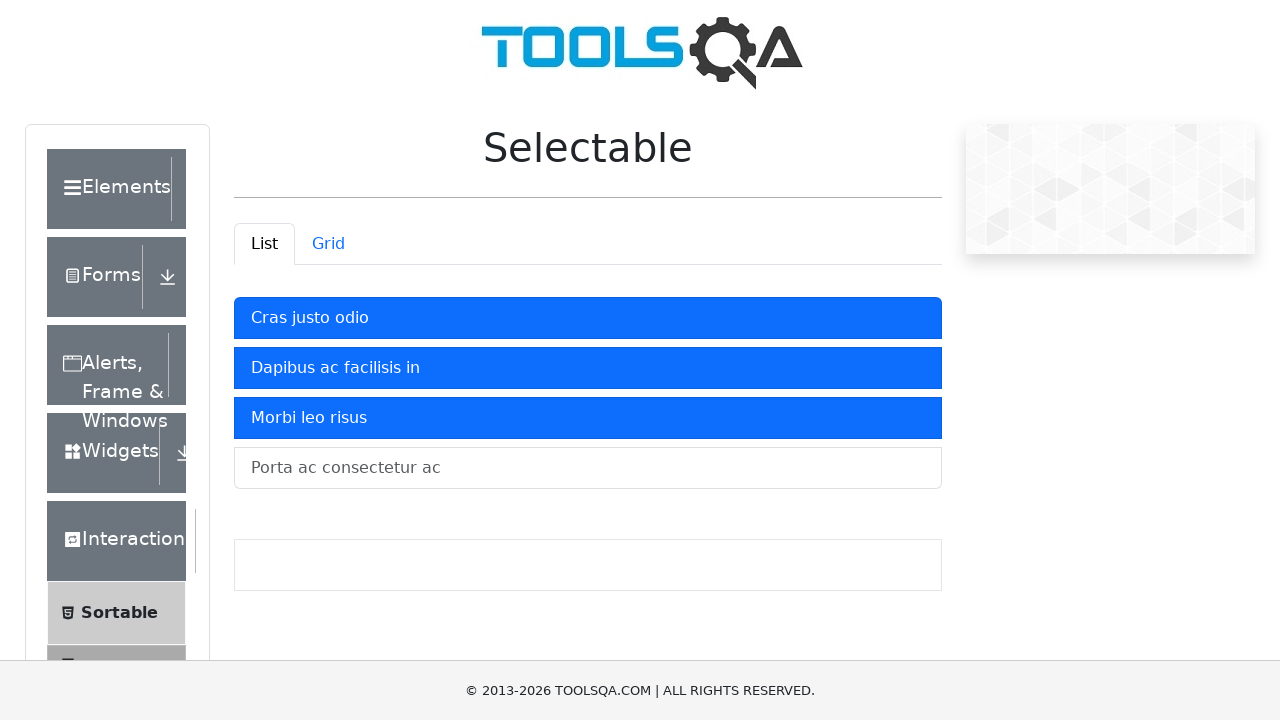

Verified second item background color changed after selection
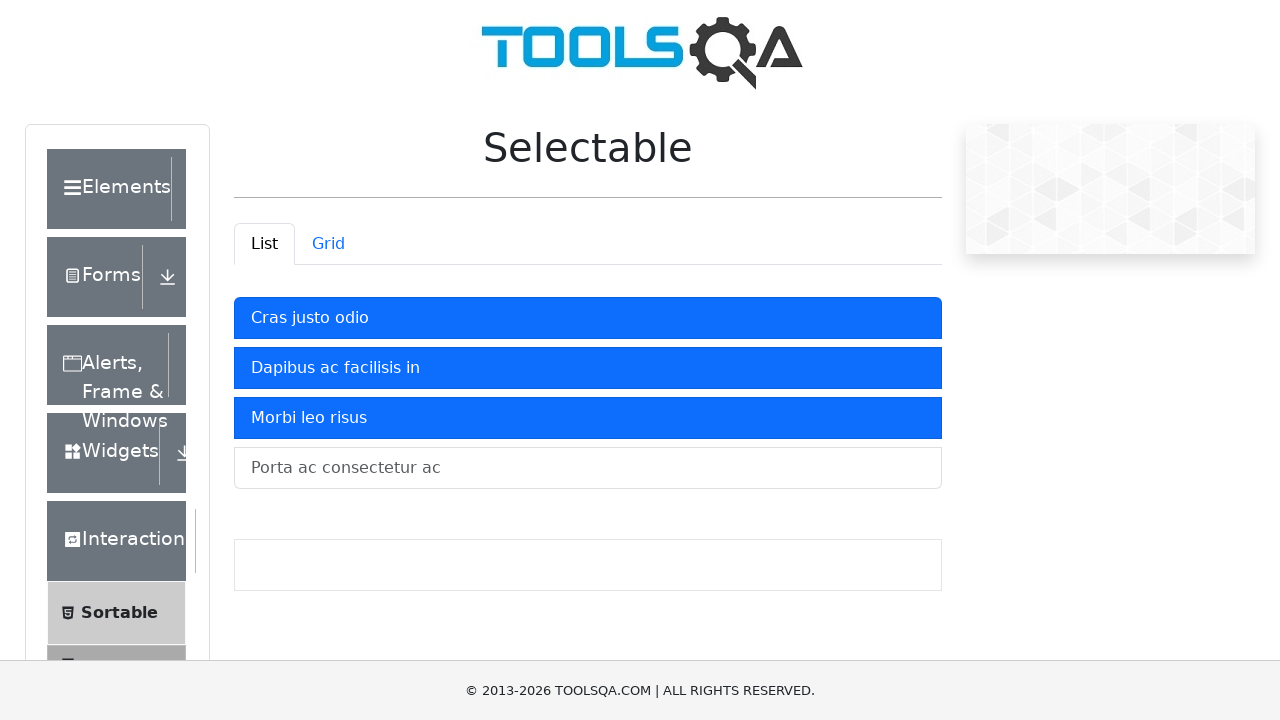

Verified third item background color changed after selection
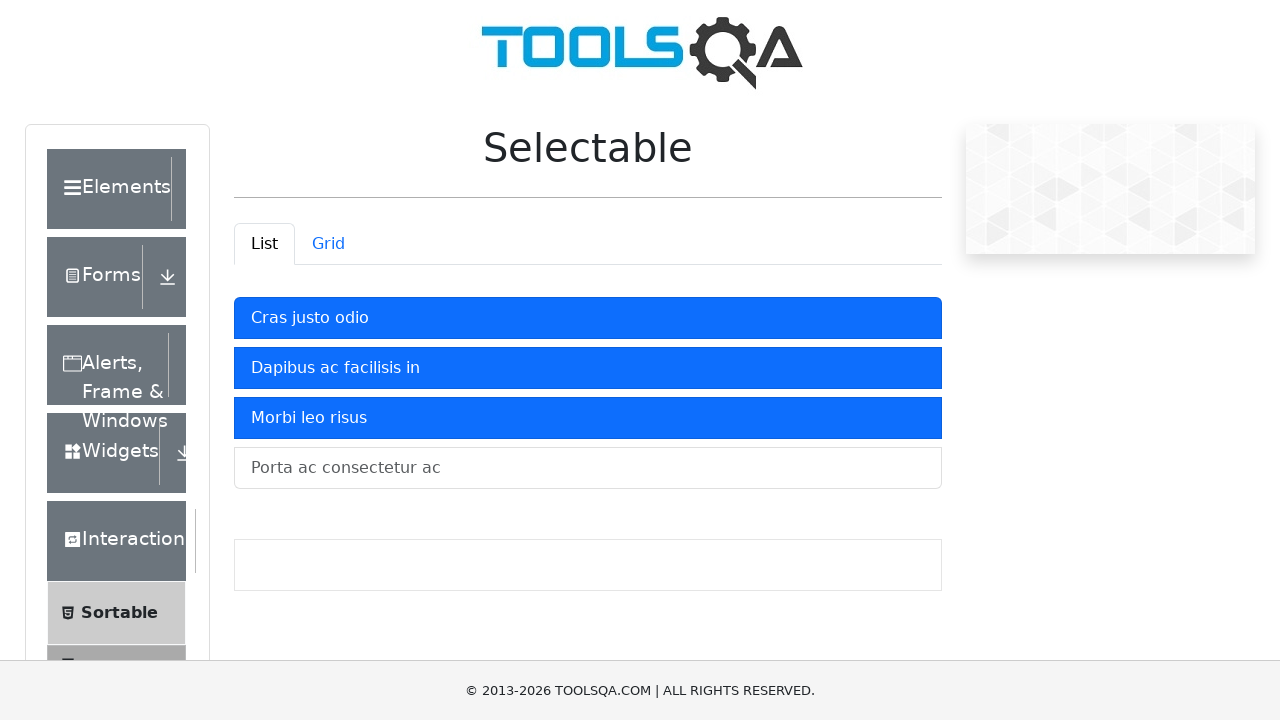

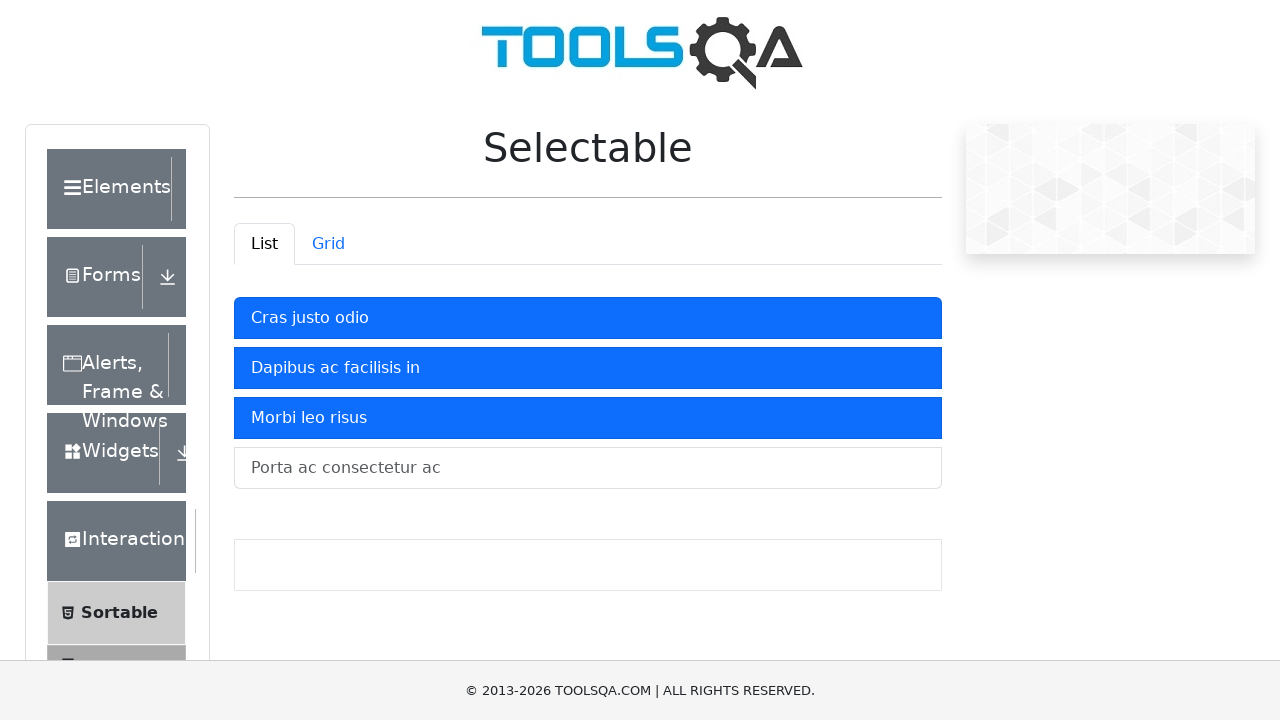